Tests a jQuery UI date picker by switching to an iframe and using JavaScript to set a date value directly in the date picker input field.

Starting URL: https://jqueryui.com/datepicker/

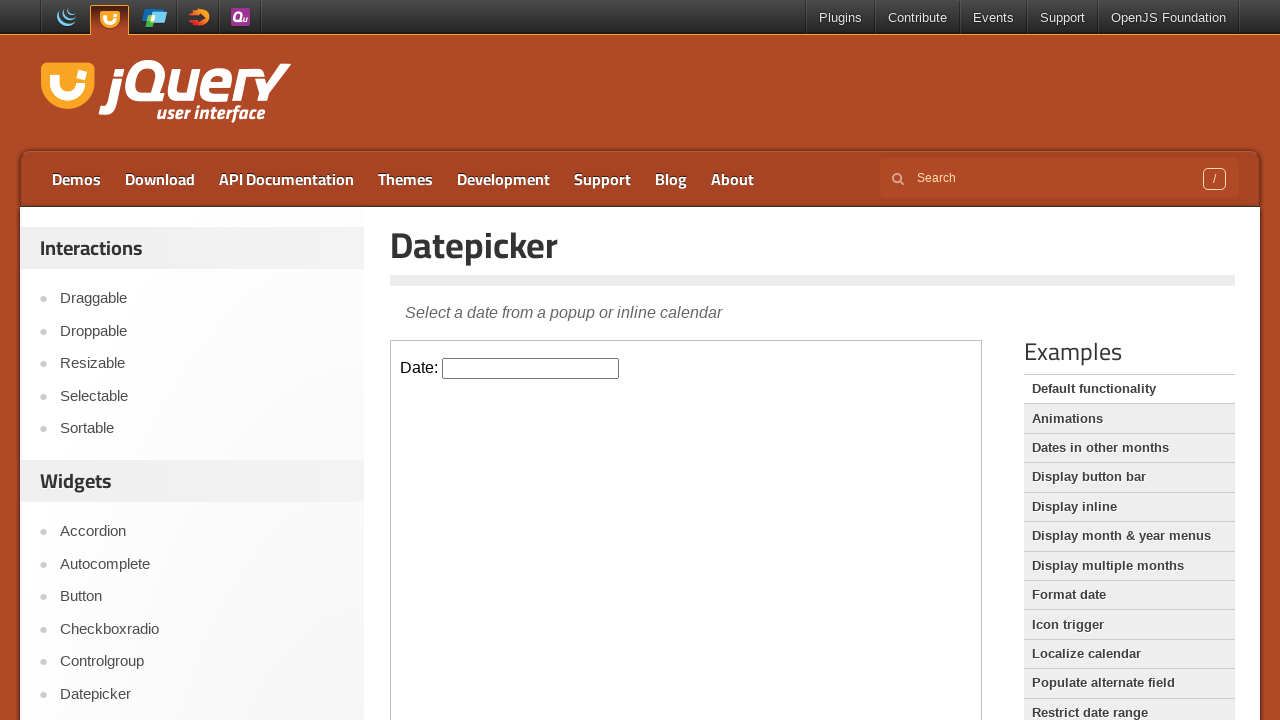

Navigated to jQuery UI datepicker demo page
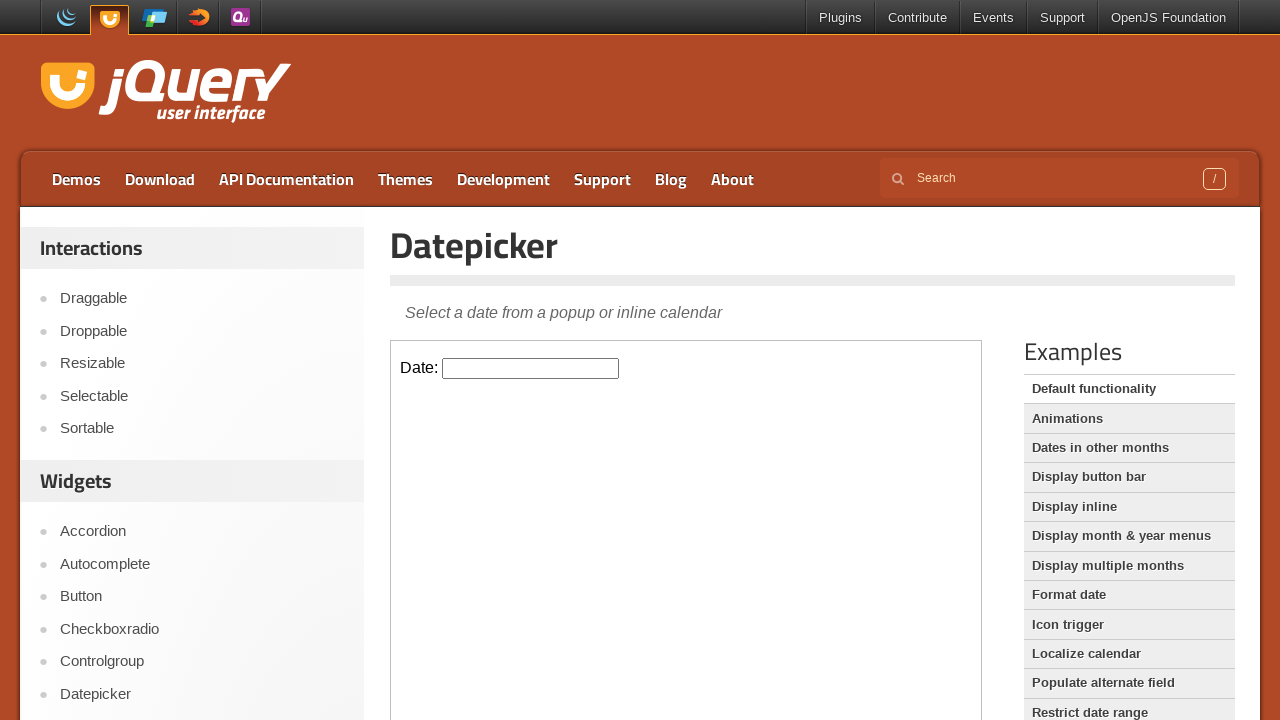

Located the demo iframe containing the date picker
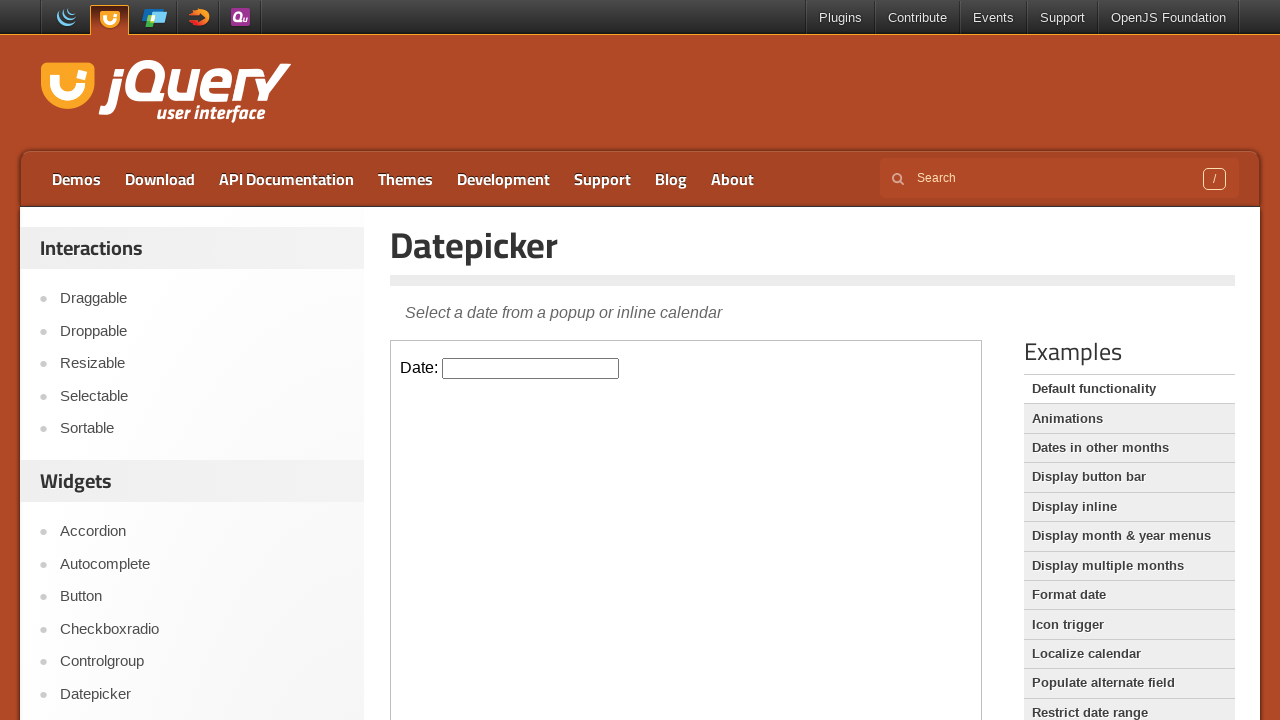

Retrieved frame object from page
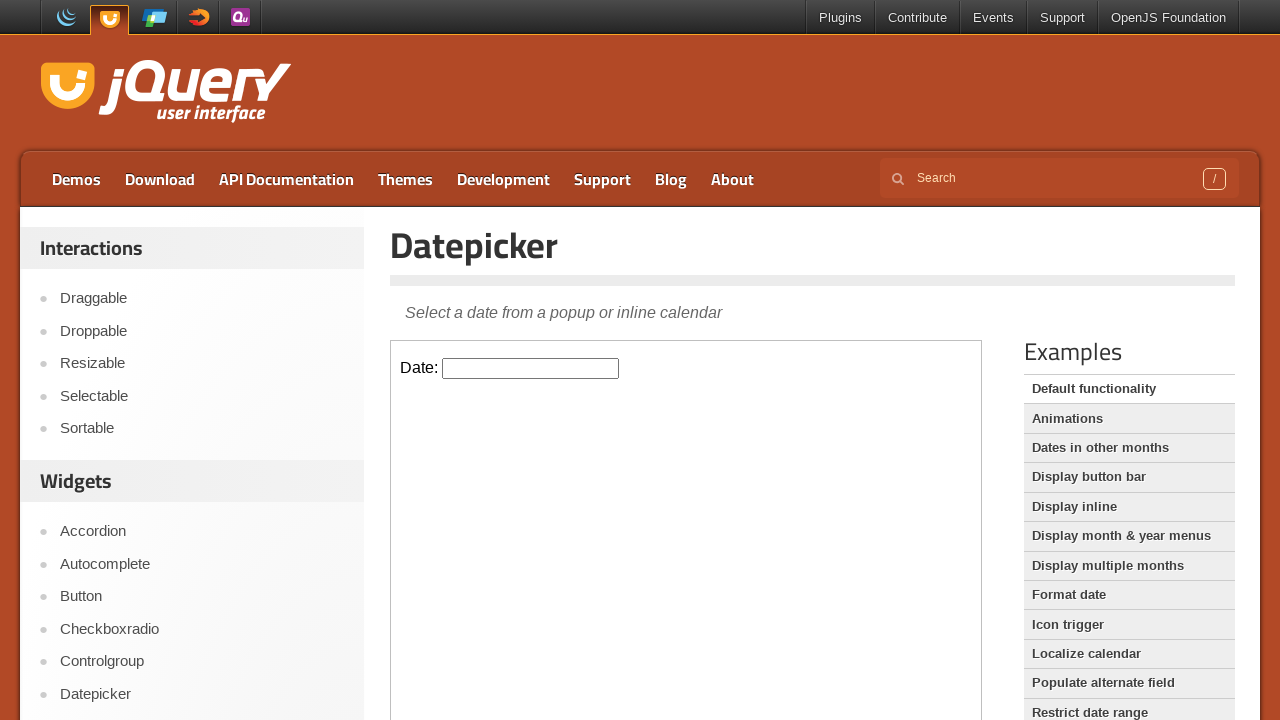

Iterated through frames to find the demo frame
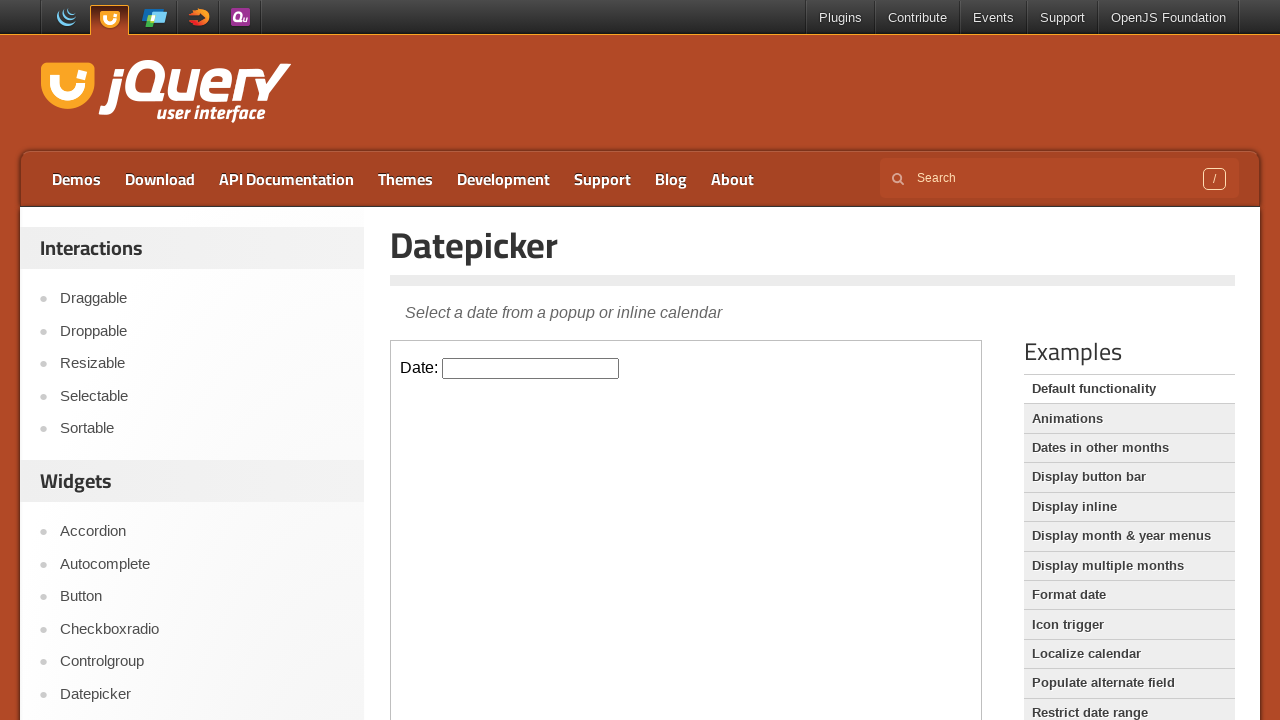

Set date picker value to '03/15/2024' using JavaScript evaluation
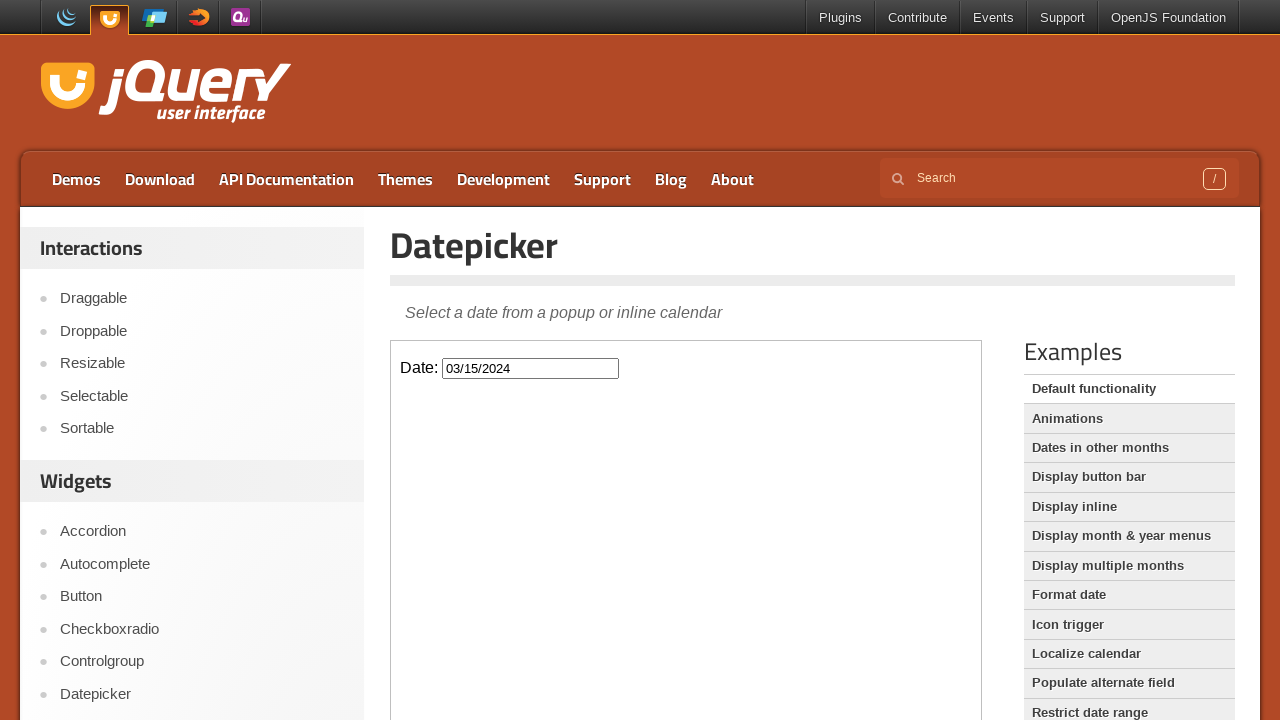

Automatically switched back to main content after frame_locator operation
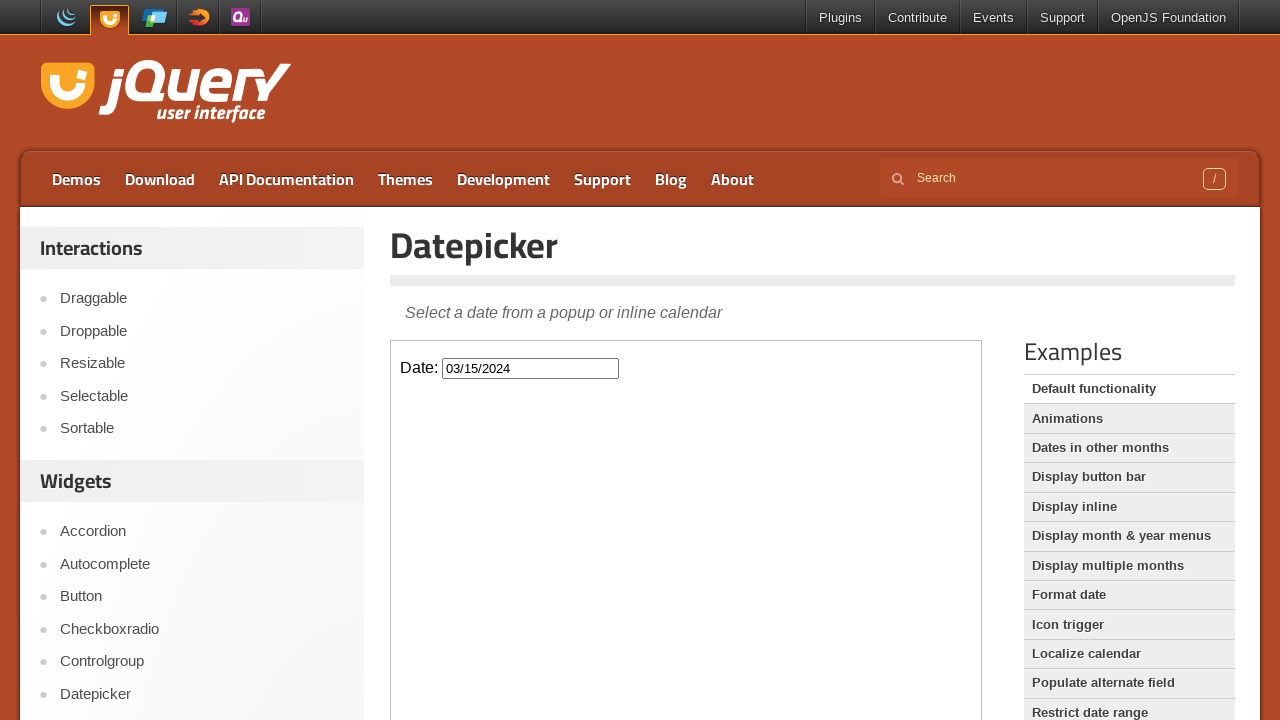

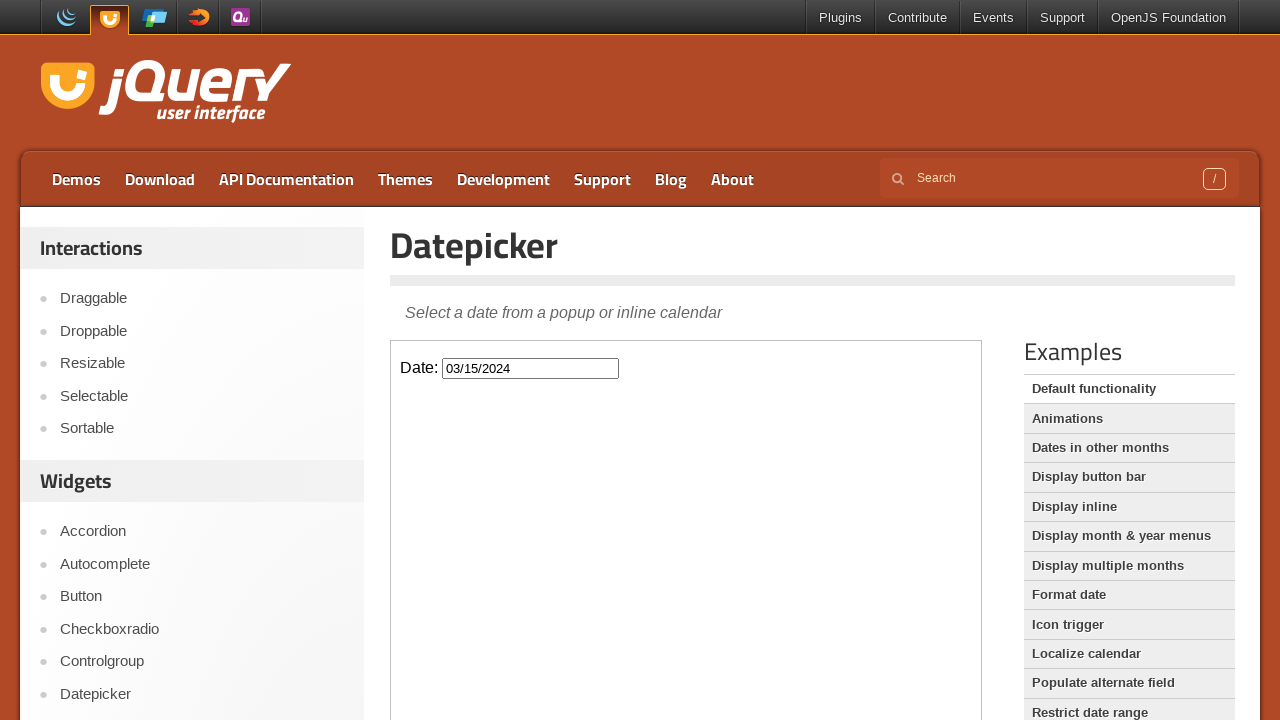